Tests custom dropdown (jQuery UI selectmenu) by clicking to open and selecting a specific number value "19" from the list

Starting URL: http://jqueryui.com/resources/demos/selectmenu/default.html

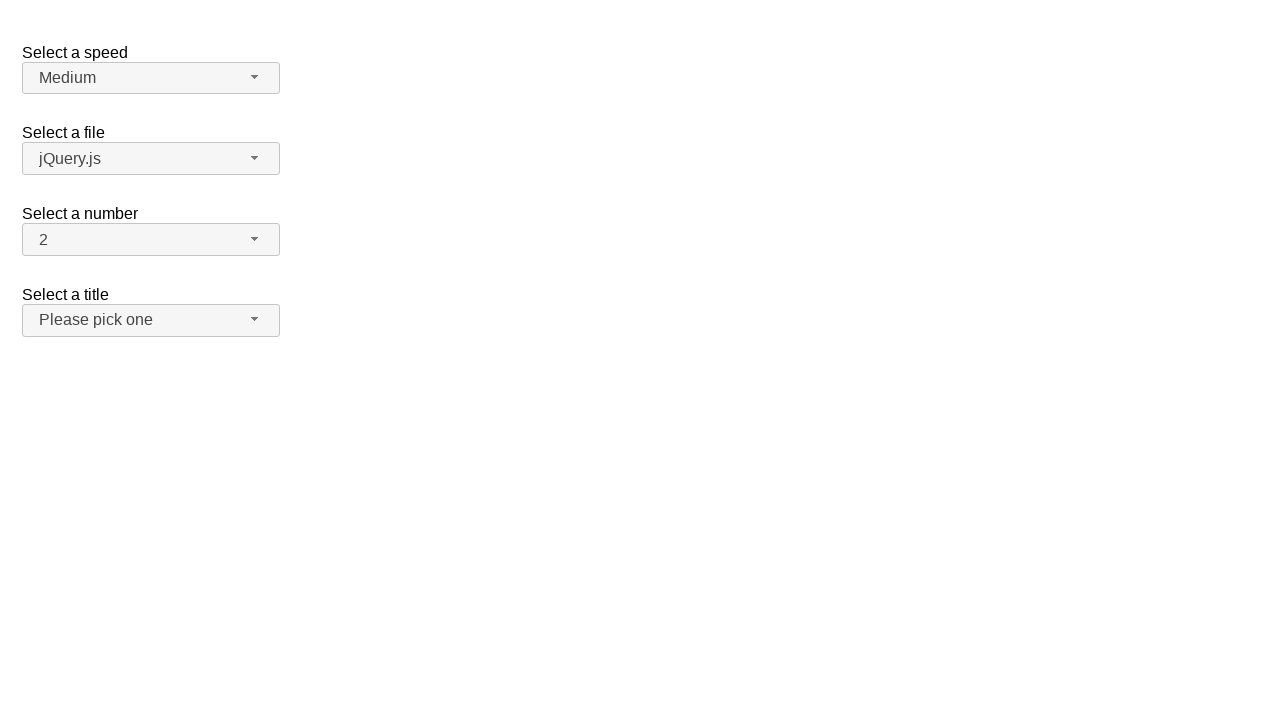

Clicked to open the custom dropdown (jQuery UI selectmenu) for number selection at (151, 240) on span#number-button
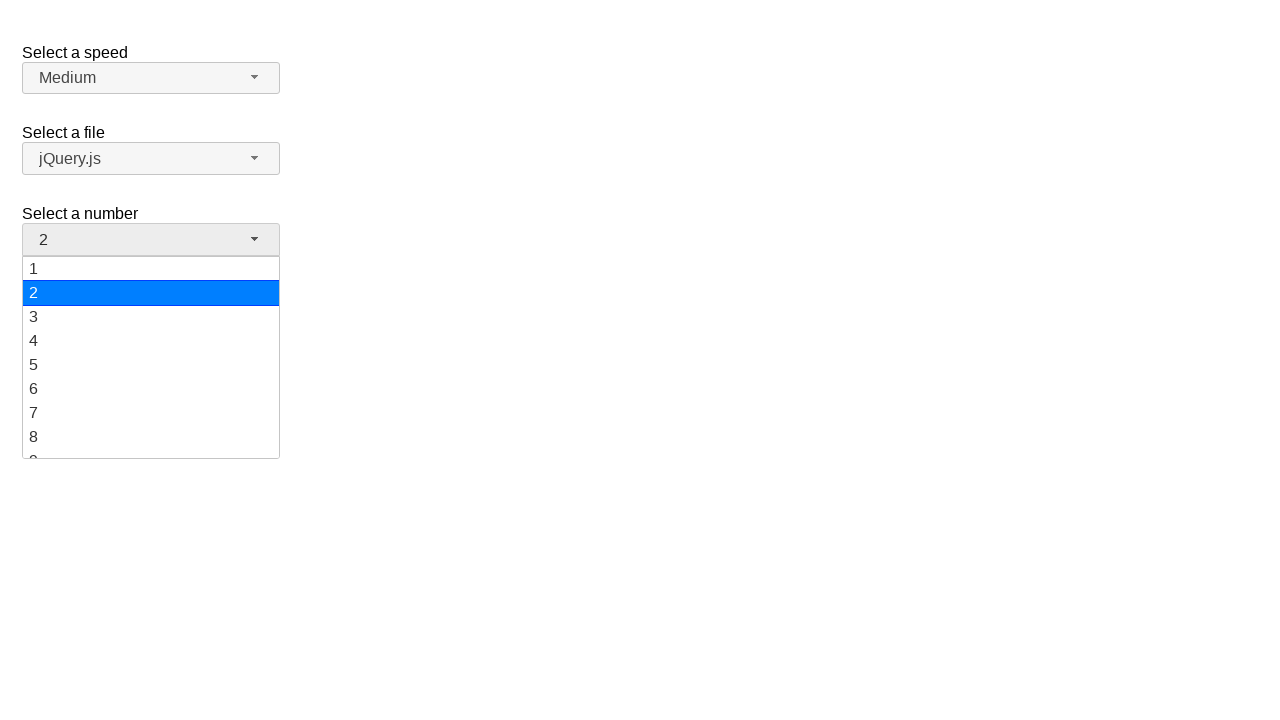

Dropdown menu options loaded and became visible
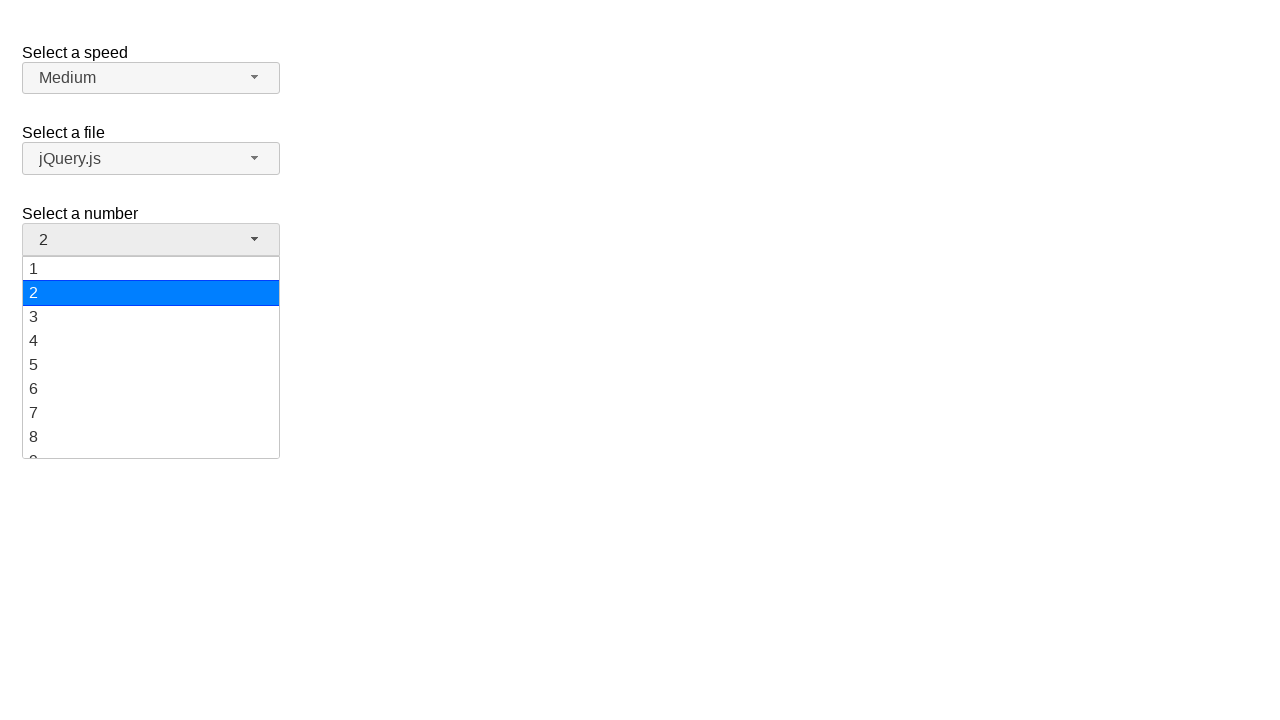

Selected value '19' from the dropdown list at (151, 445) on ul#number-menu li.ui-menu-item div:has-text('19')
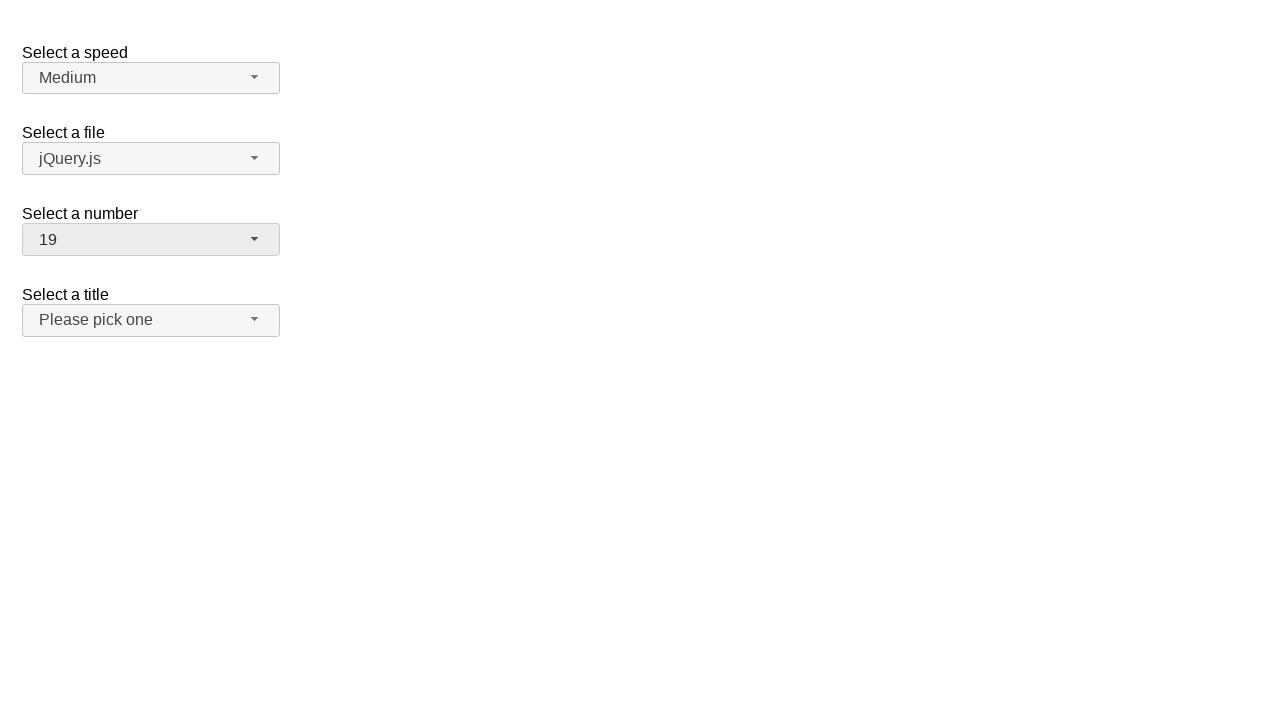

Verified that '19' is now displayed as the selected value in the dropdown
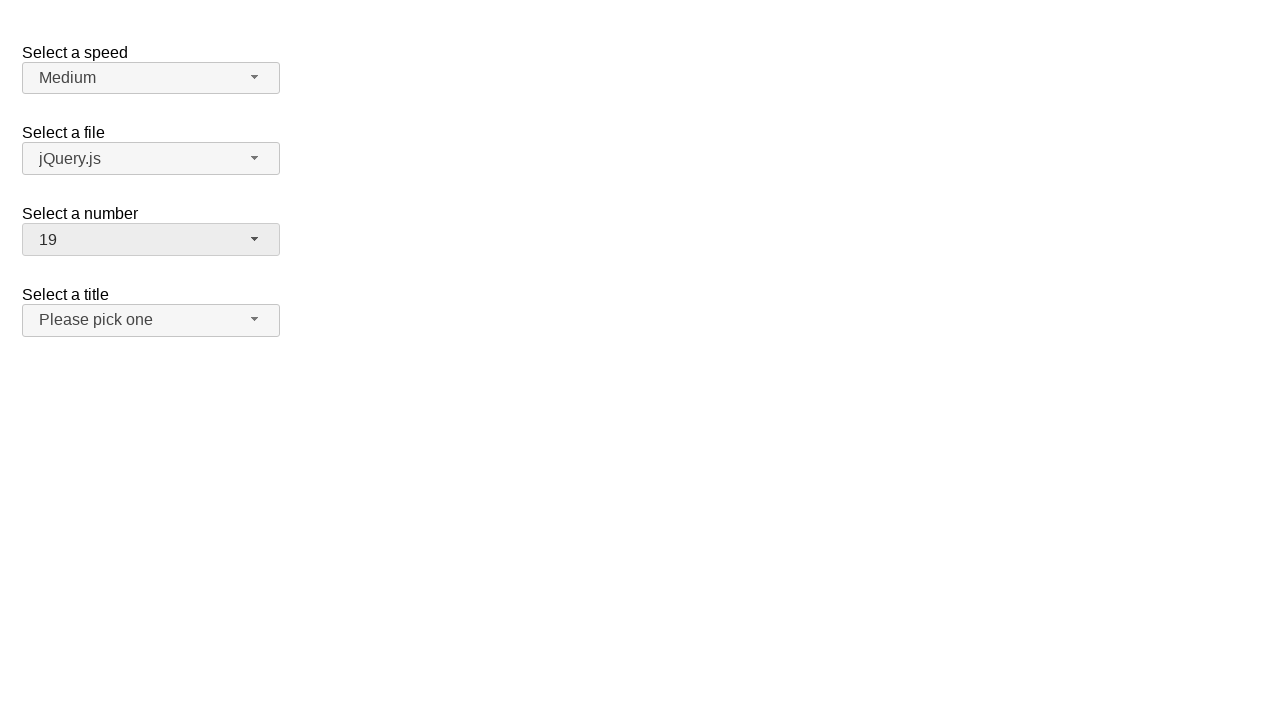

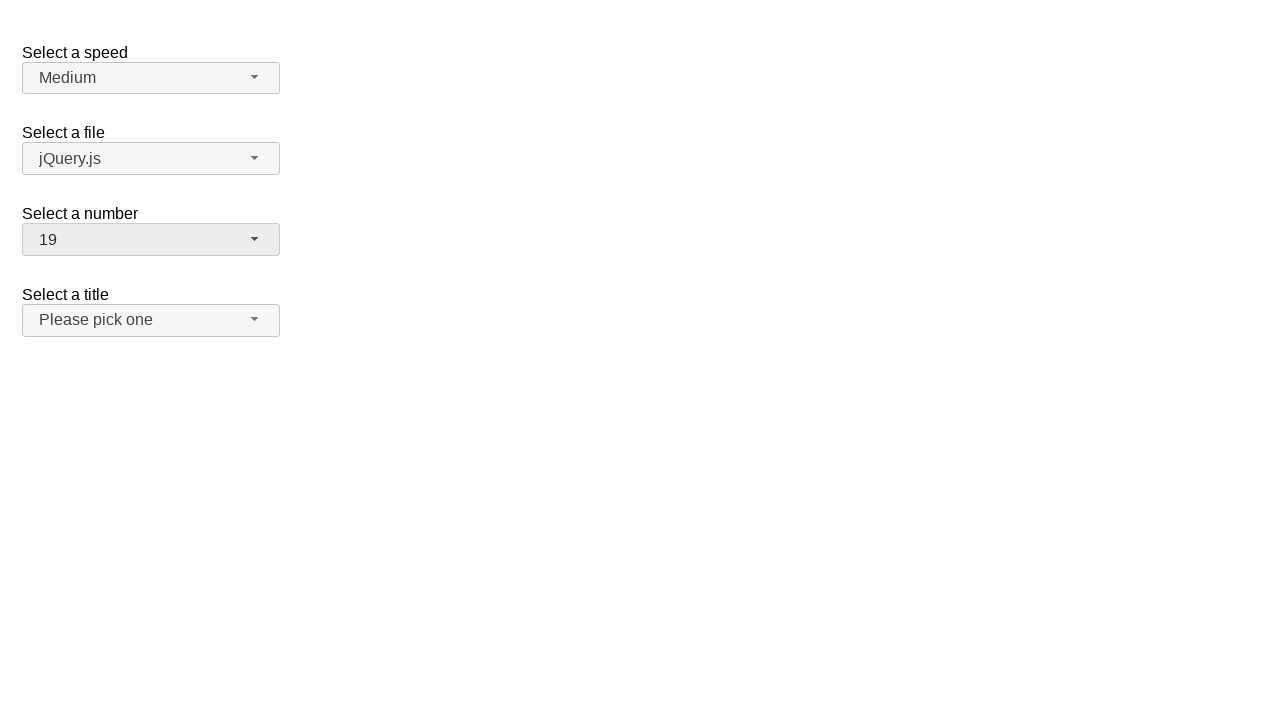